Tests web storage functionality by checking local storage and session storage, adding a new session storage item, and clicking a button to display session storage values.

Starting URL: https://bonigarcia.dev/selenium-webdriver-java/web-storage.html

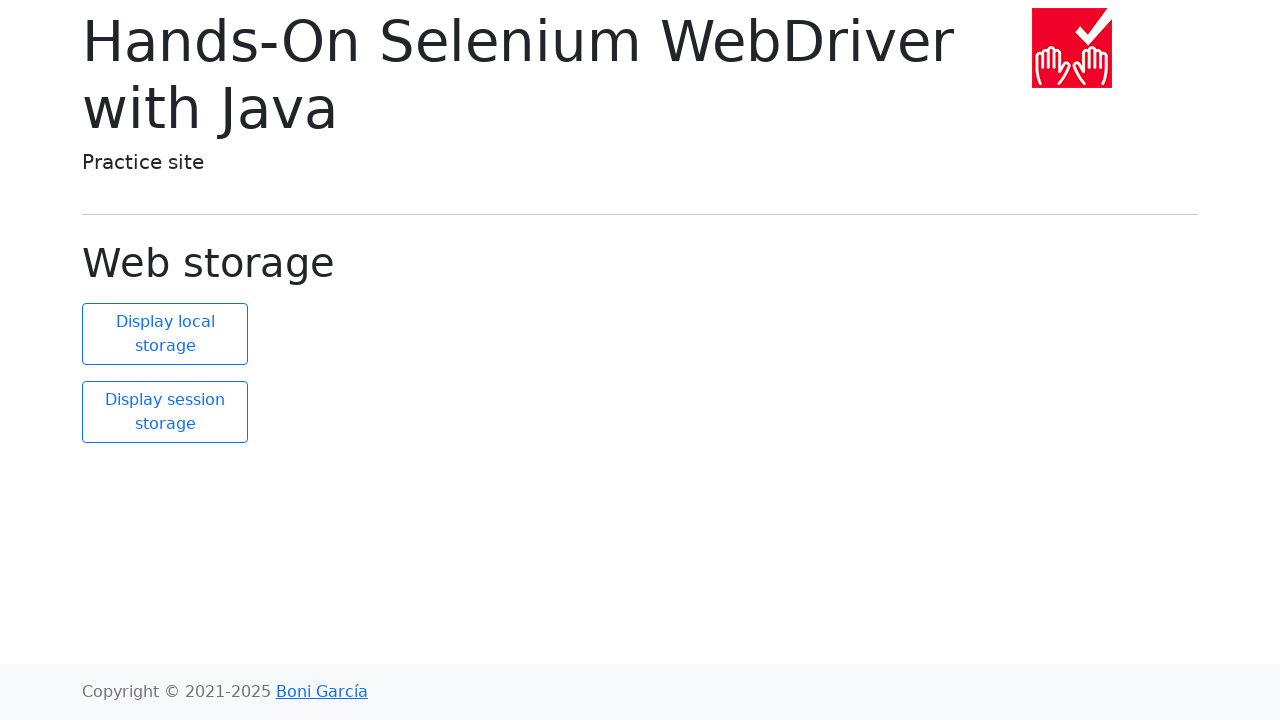

Retrieved local storage size
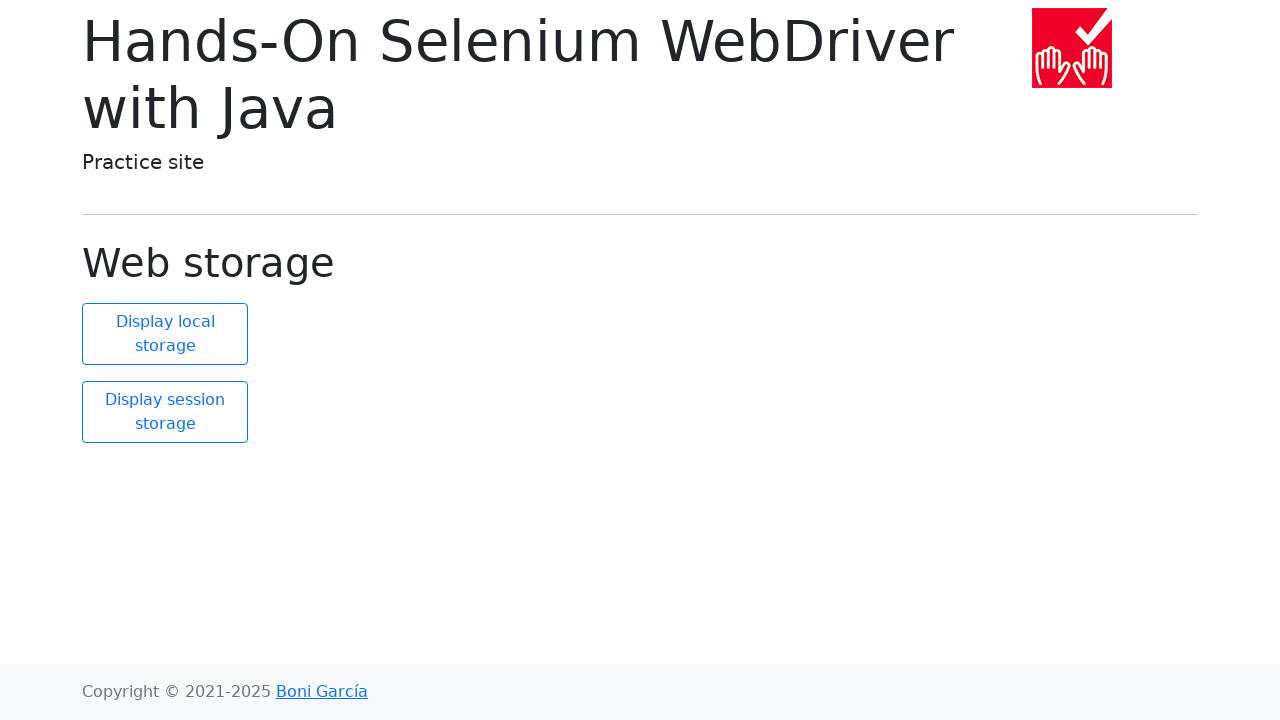

Retrieved all session storage items
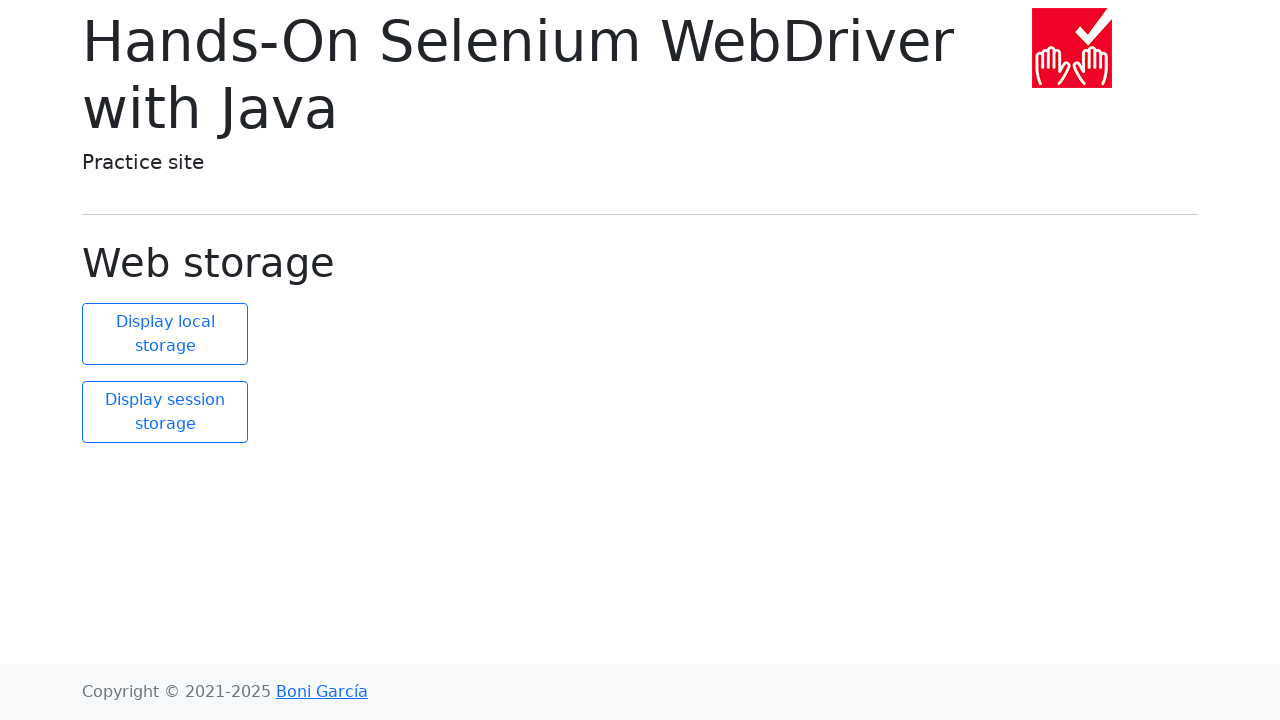

Verified session storage has 2 items initially
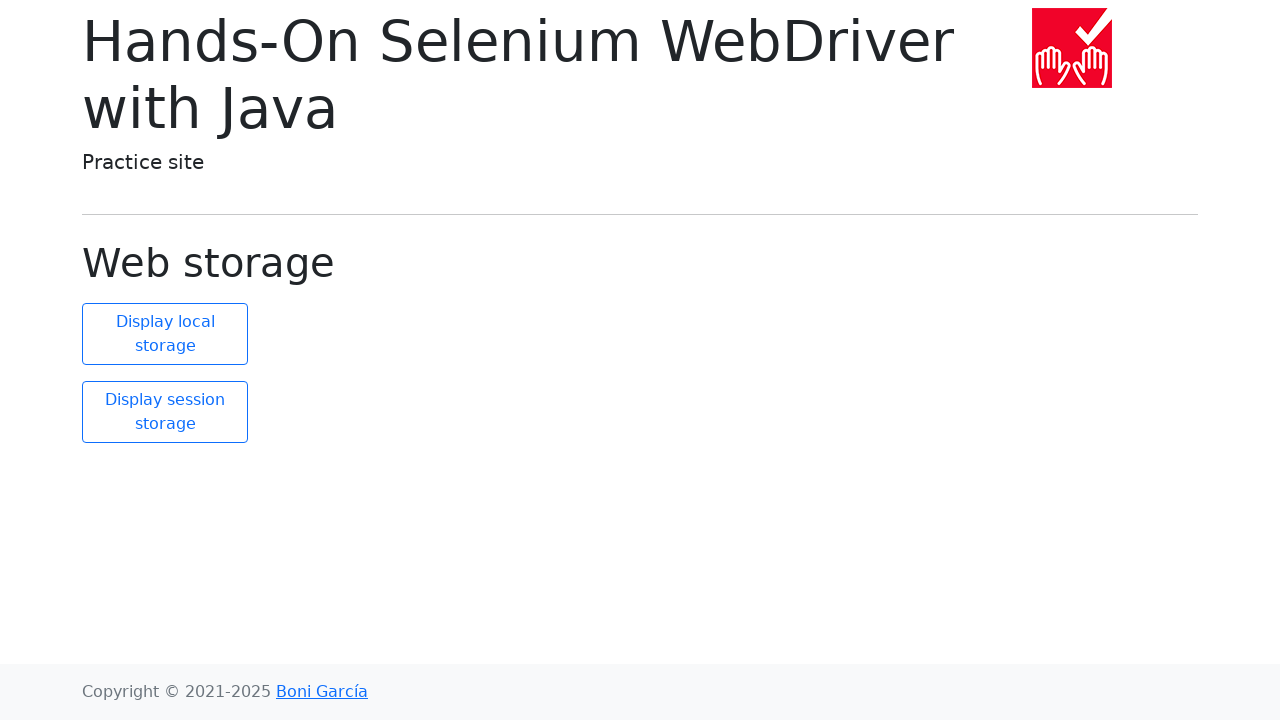

Added new session storage item: 'new element' = 'new value'
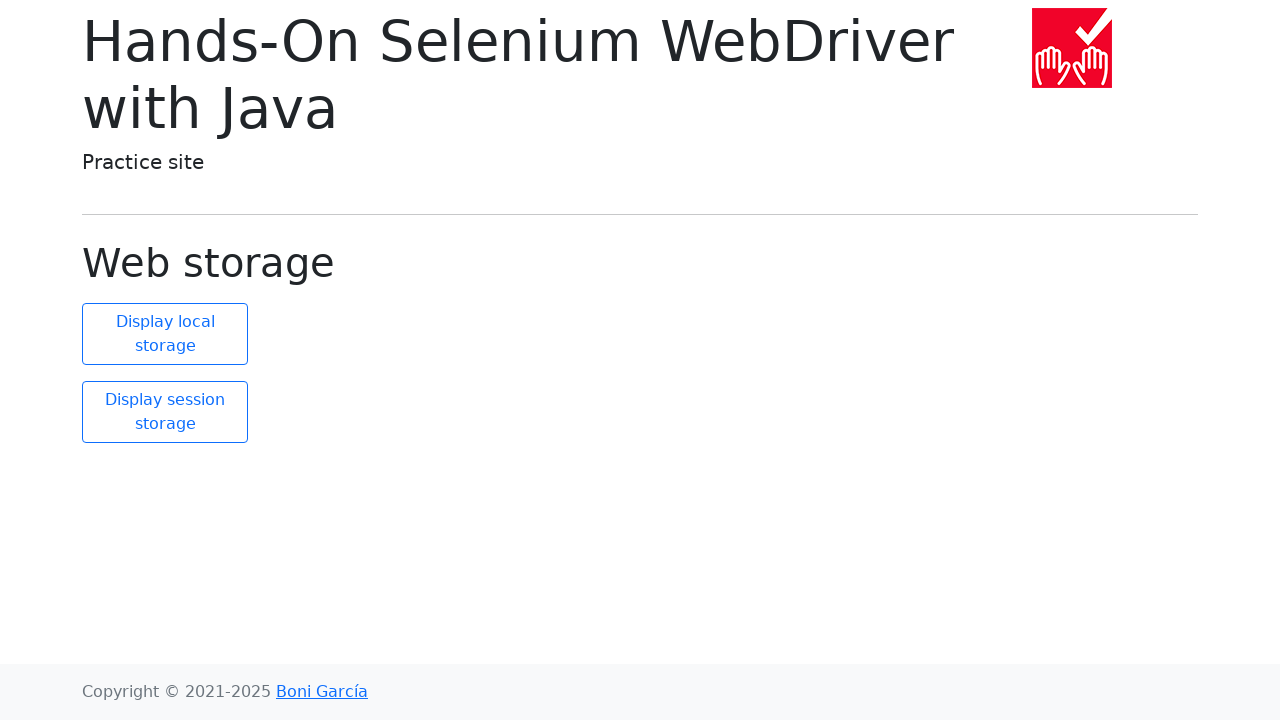

Verified session storage now has 3 items
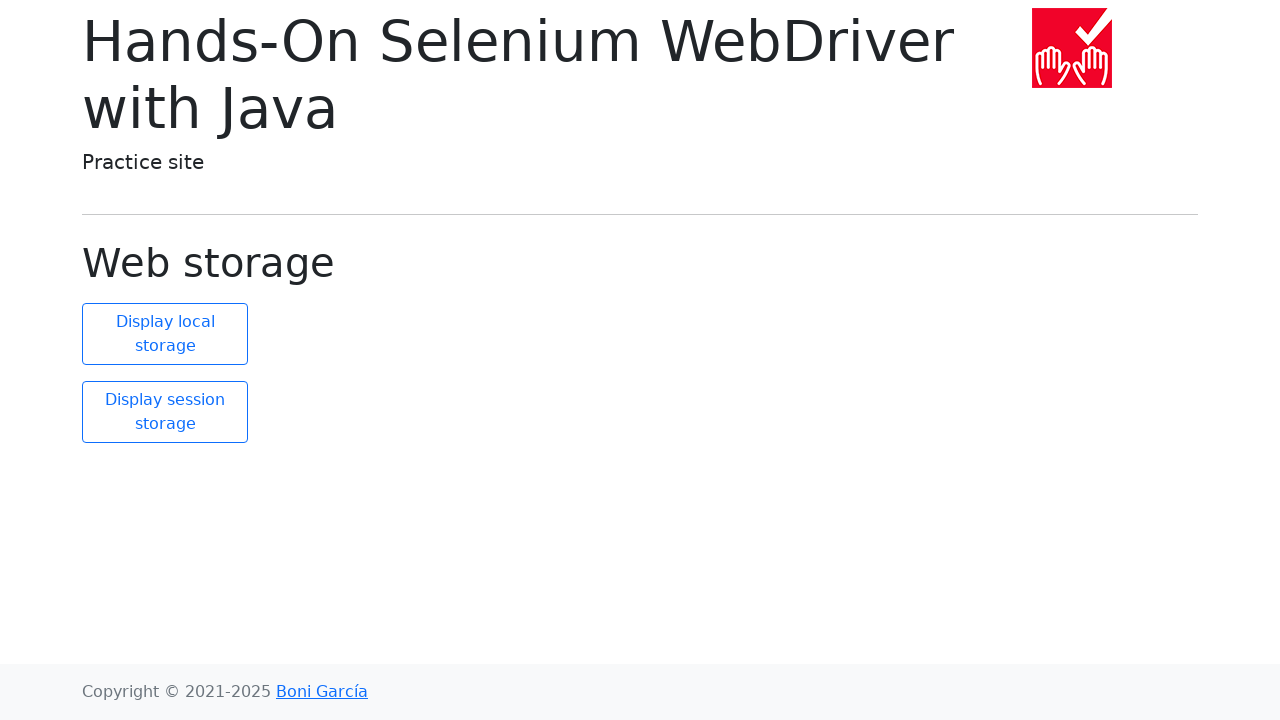

Clicked display session storage button at (165, 412) on #display-session
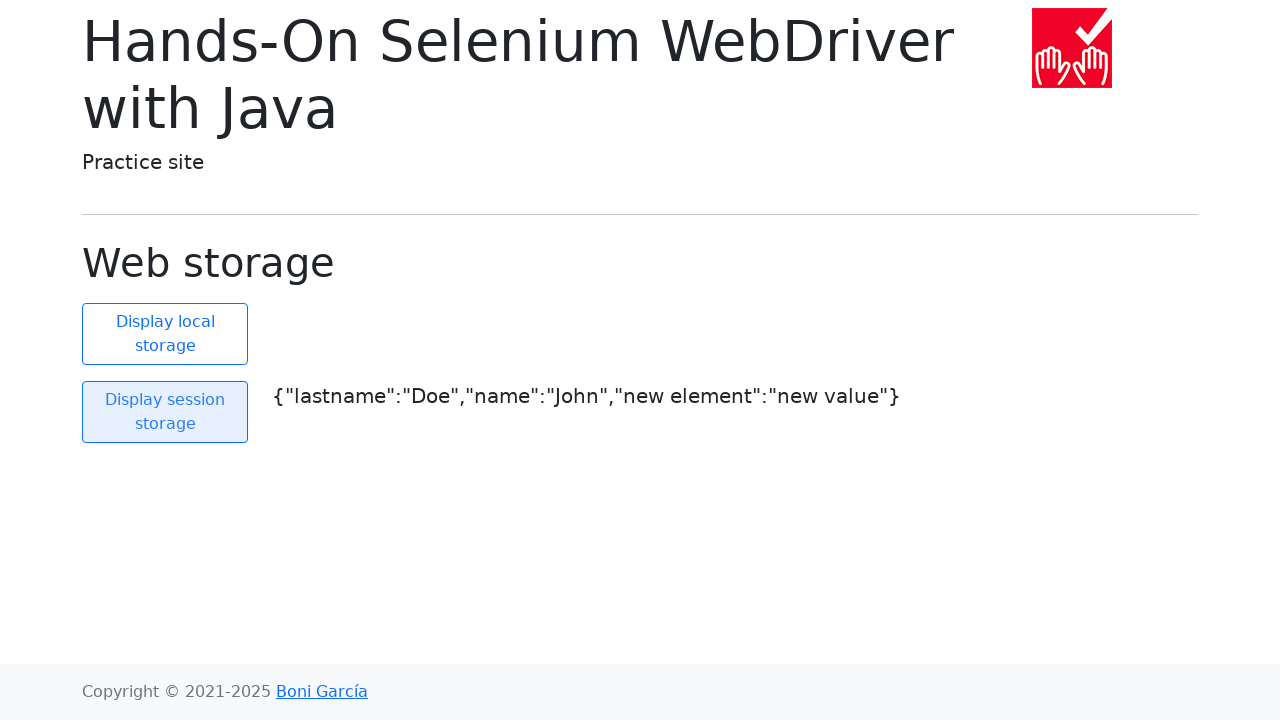

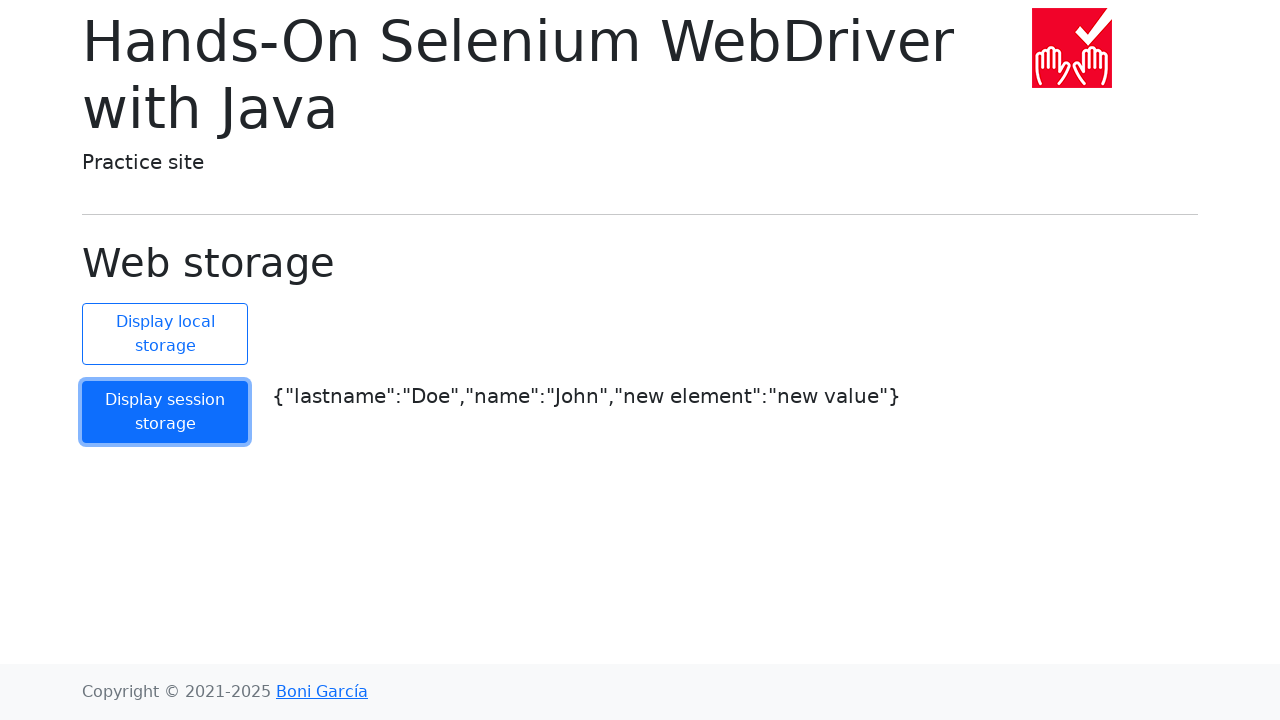